Tests explicit wait functionality by clicking a button and waiting for a new button to become visible

Starting URL: https://www.leafground.com/waits.xhtml

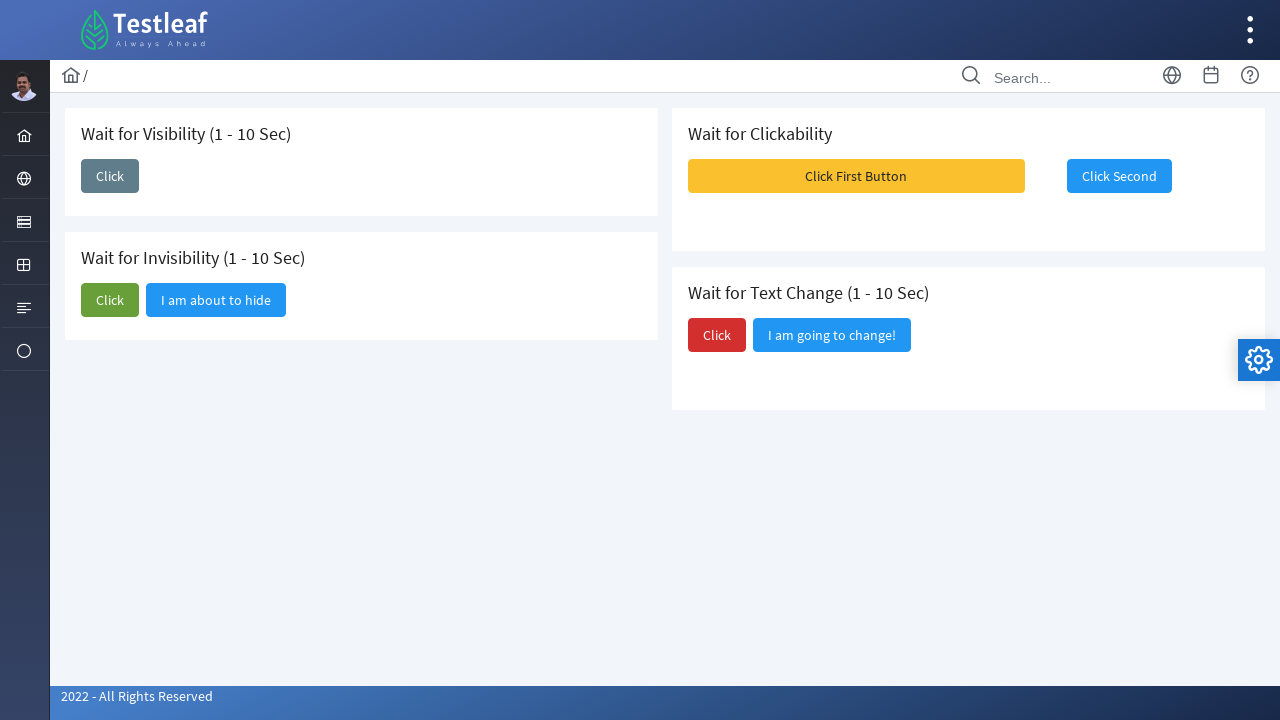

Clicked button to trigger appearance of new button at (110, 176) on button#j_idt87\:j_idt89
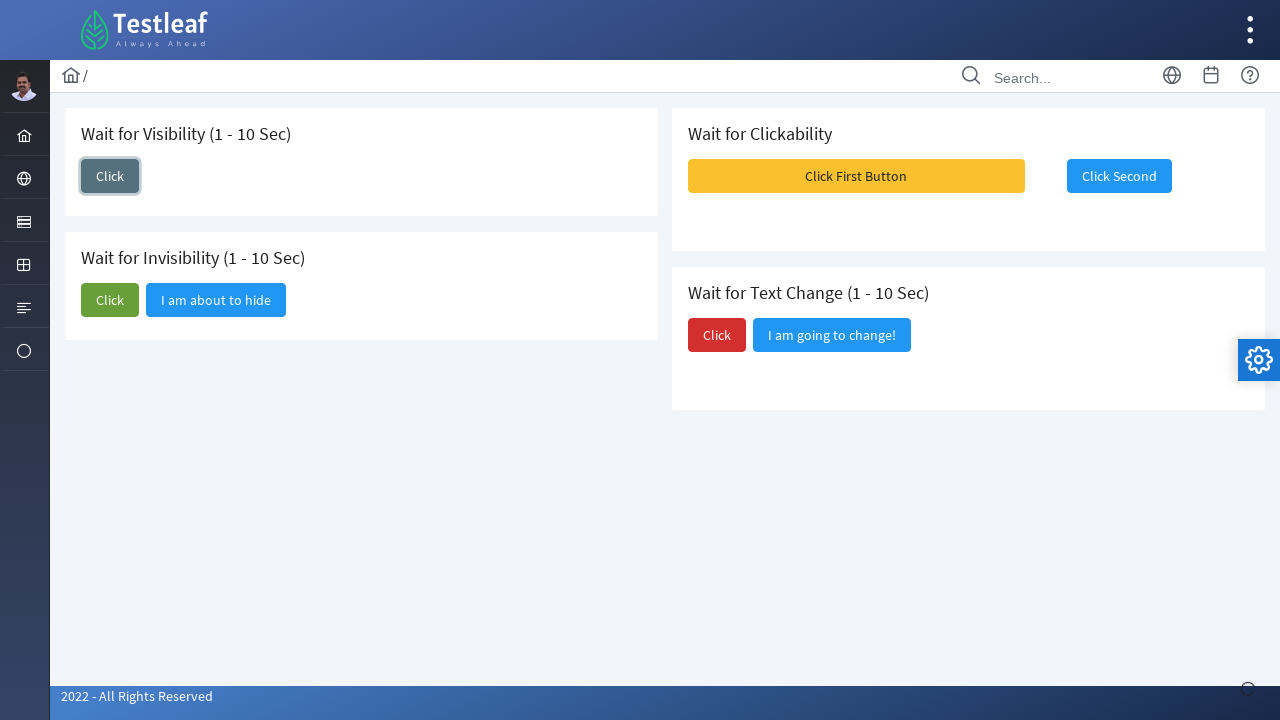

Waited for new button to become visible
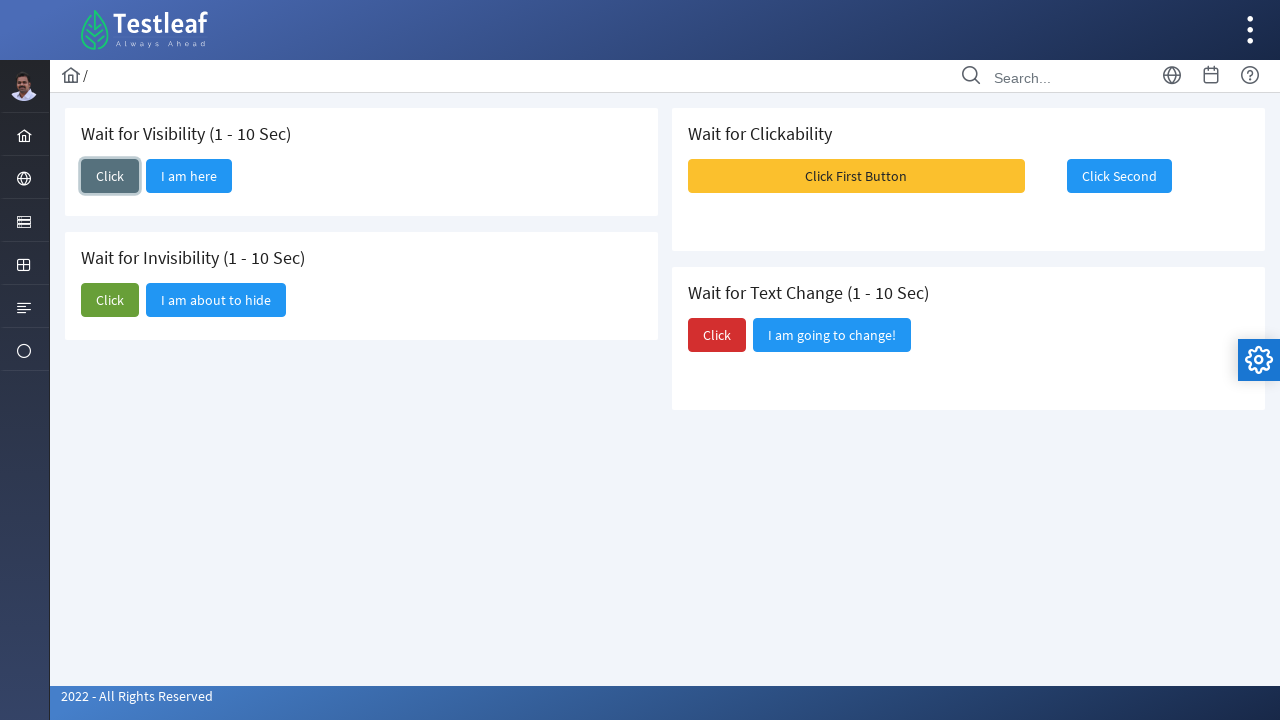

Retrieved text content of new button: 'I am here'
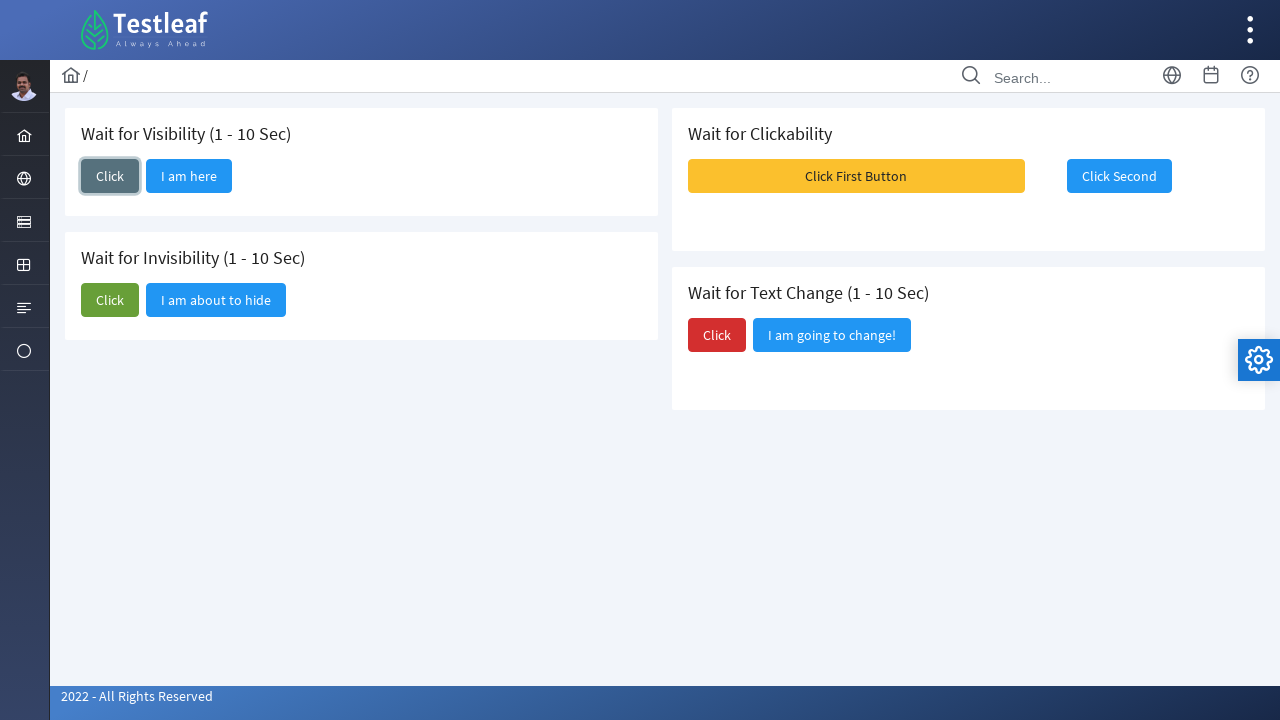

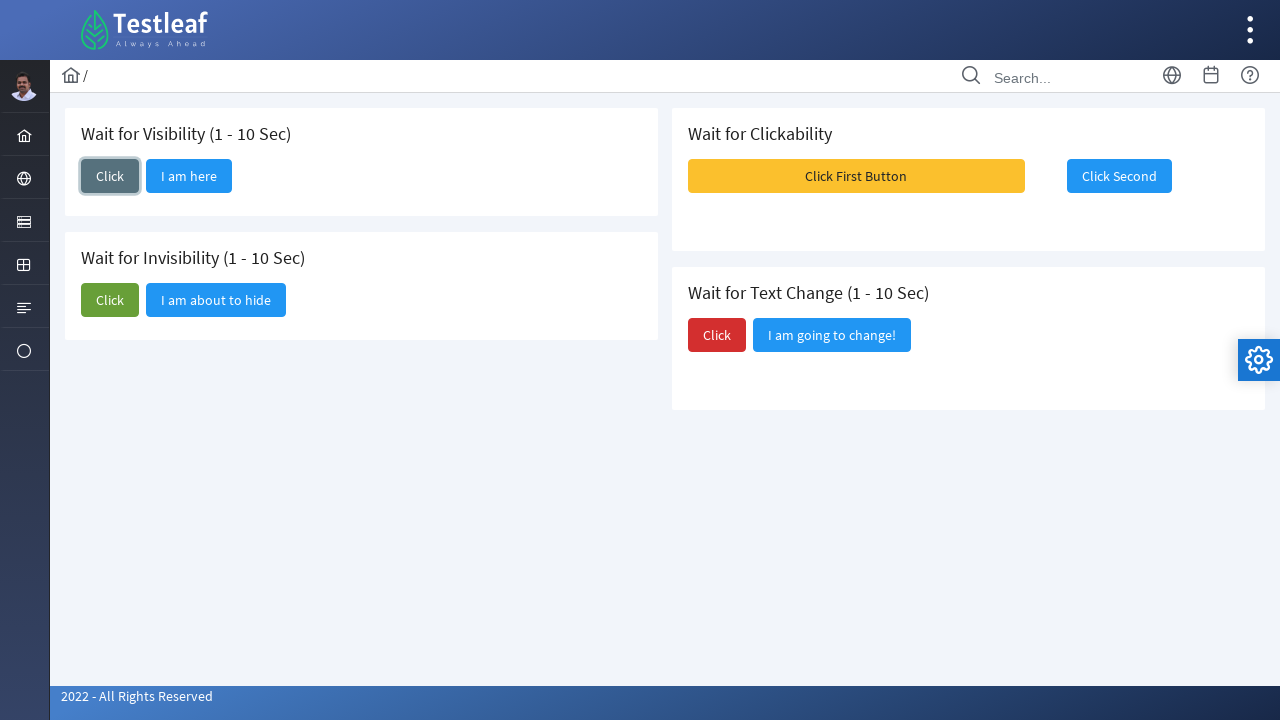